Navigates to Rahul Shetty Academy website and retrieves the page title and URL

Starting URL: https://rahulshettyacademy.com/

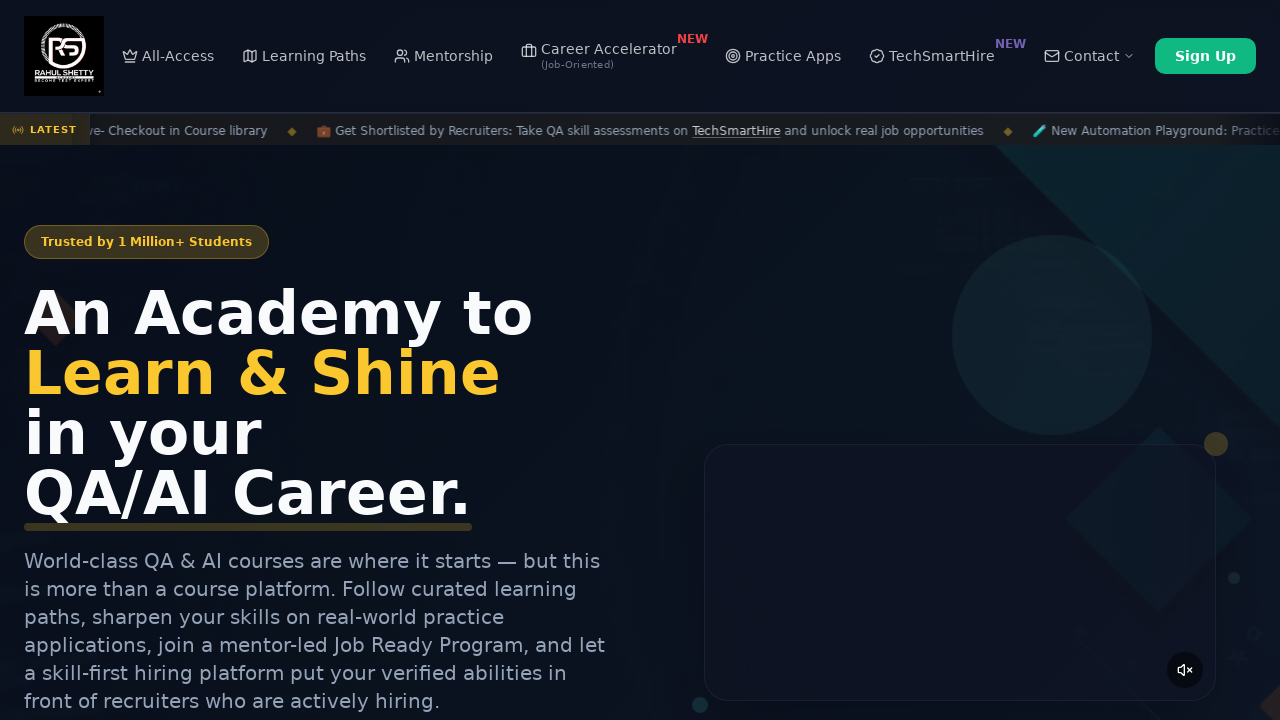

Retrieved page title from Rahul Shetty Academy website
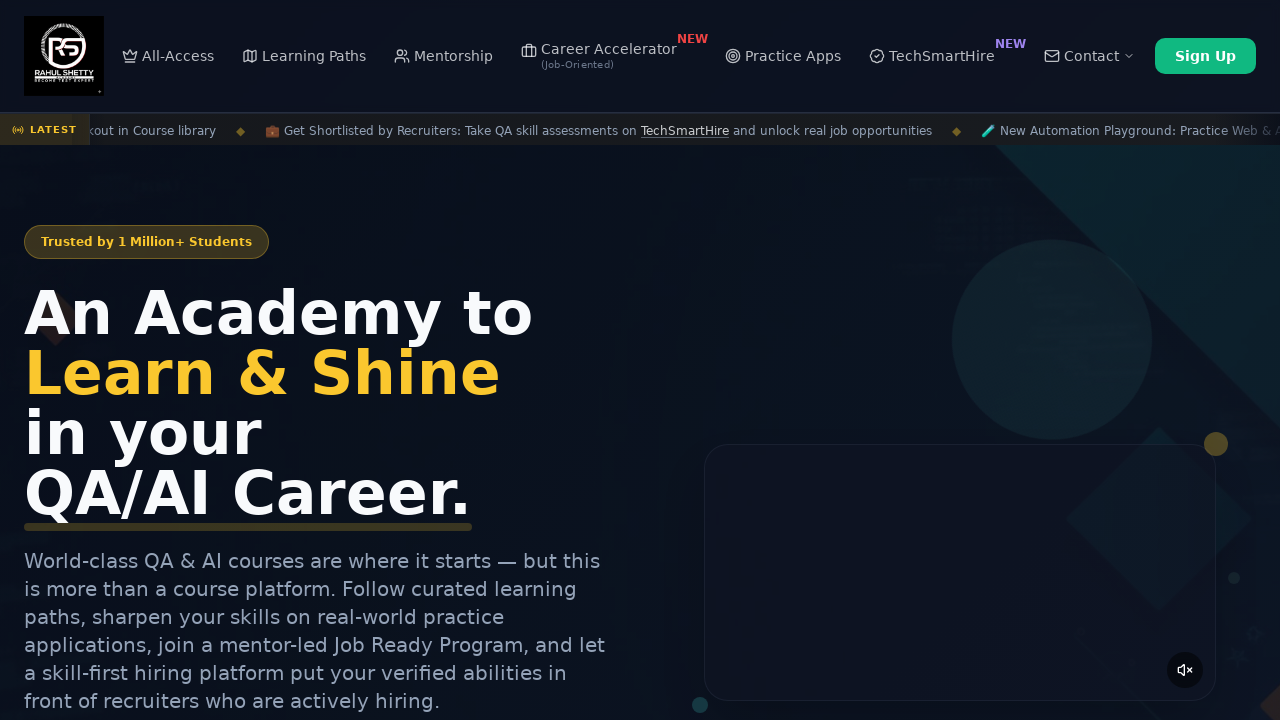

Retrieved current page URL
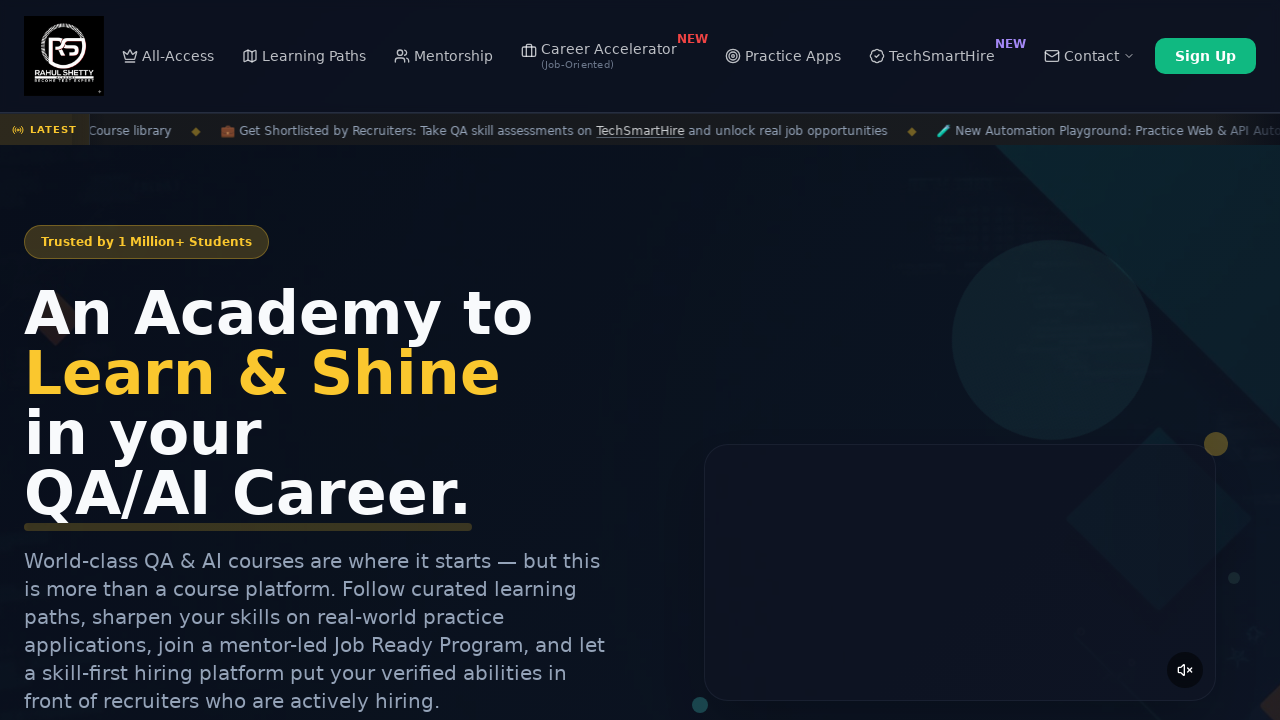

Waited for page DOM content to load completely
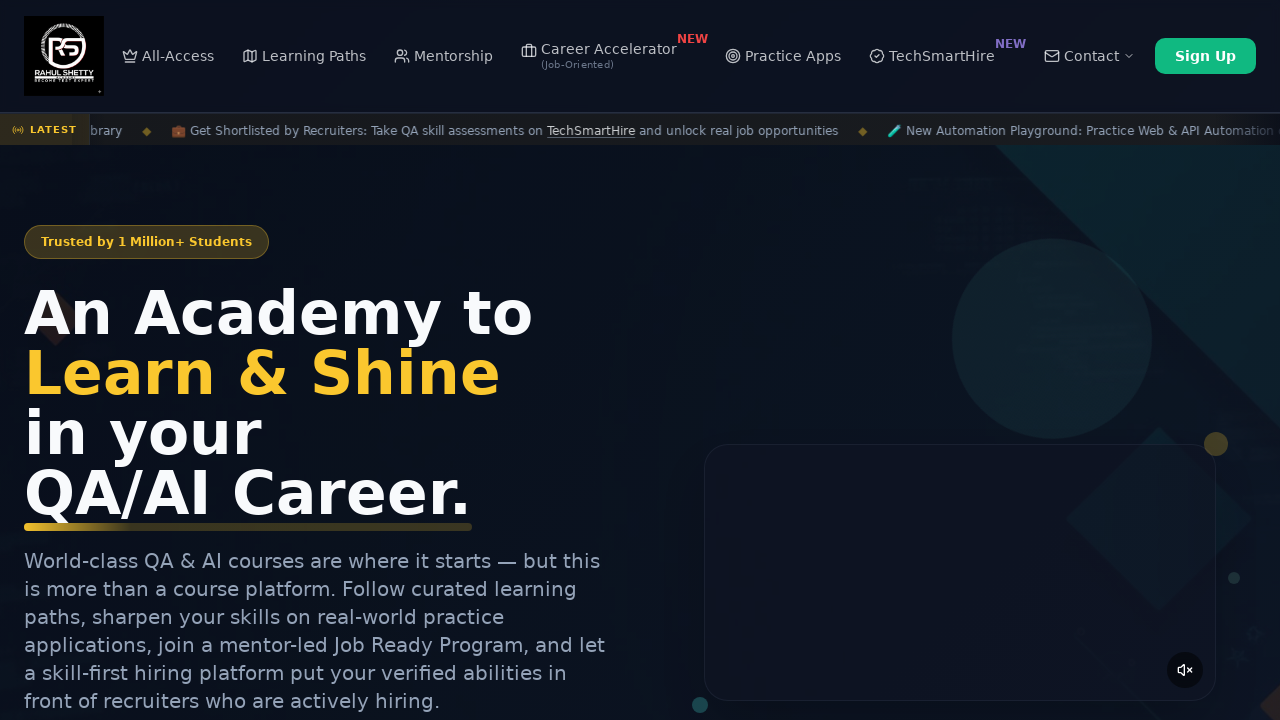

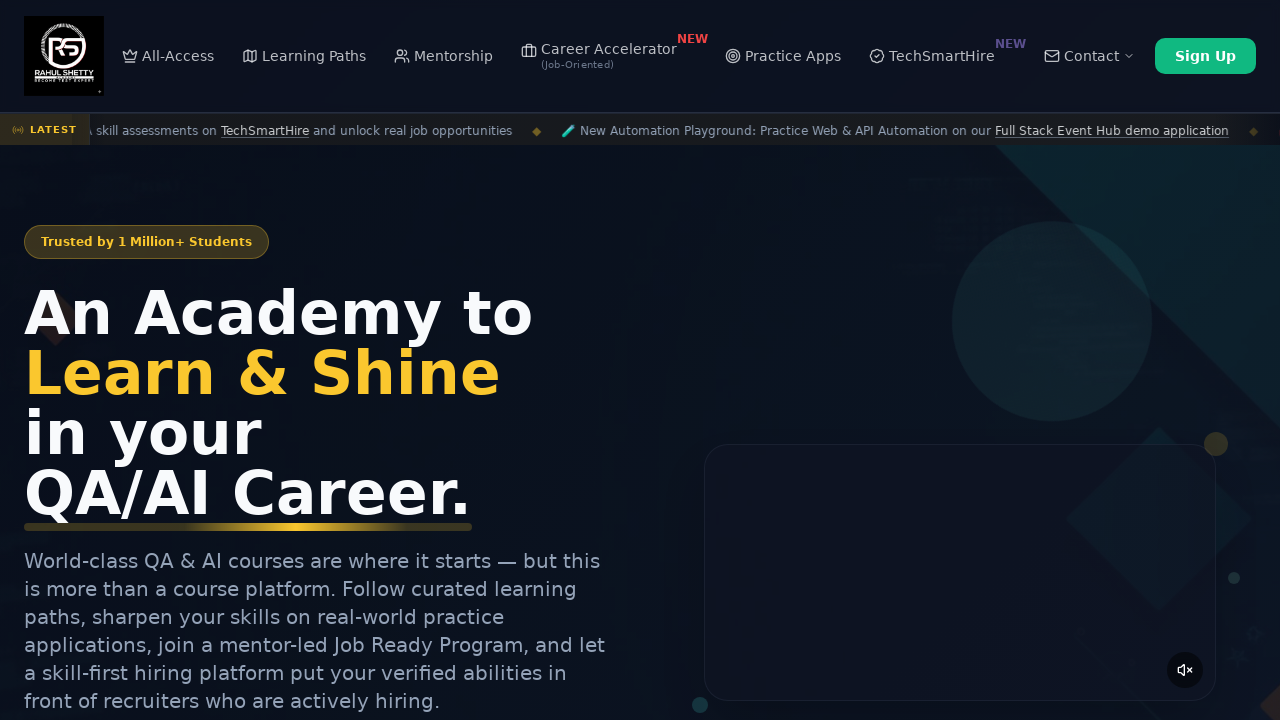